Navigates to the Noetic Learning Math Contest website and maximizes the browser window to demonstrate window handle functionality.

Starting URL: https://www.noetic-learning.com/mathcontest/index.jsp

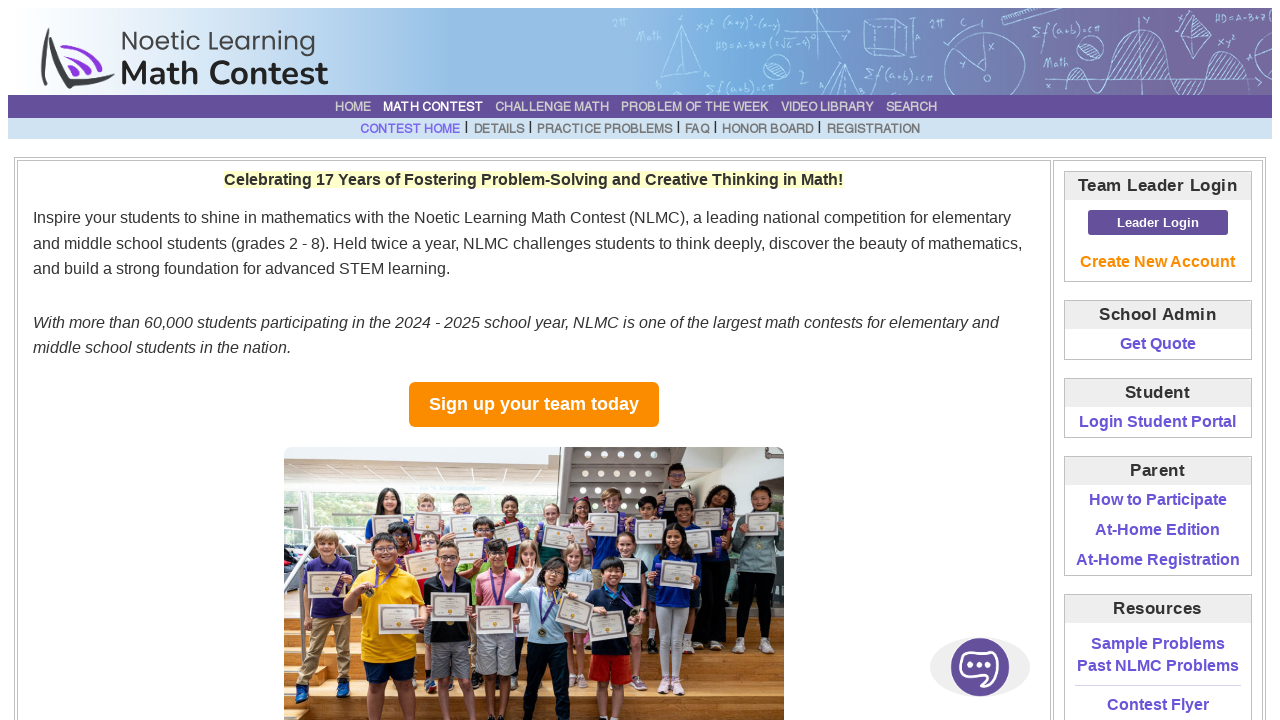

Set viewport size to 1920x1080 to maximize browser window
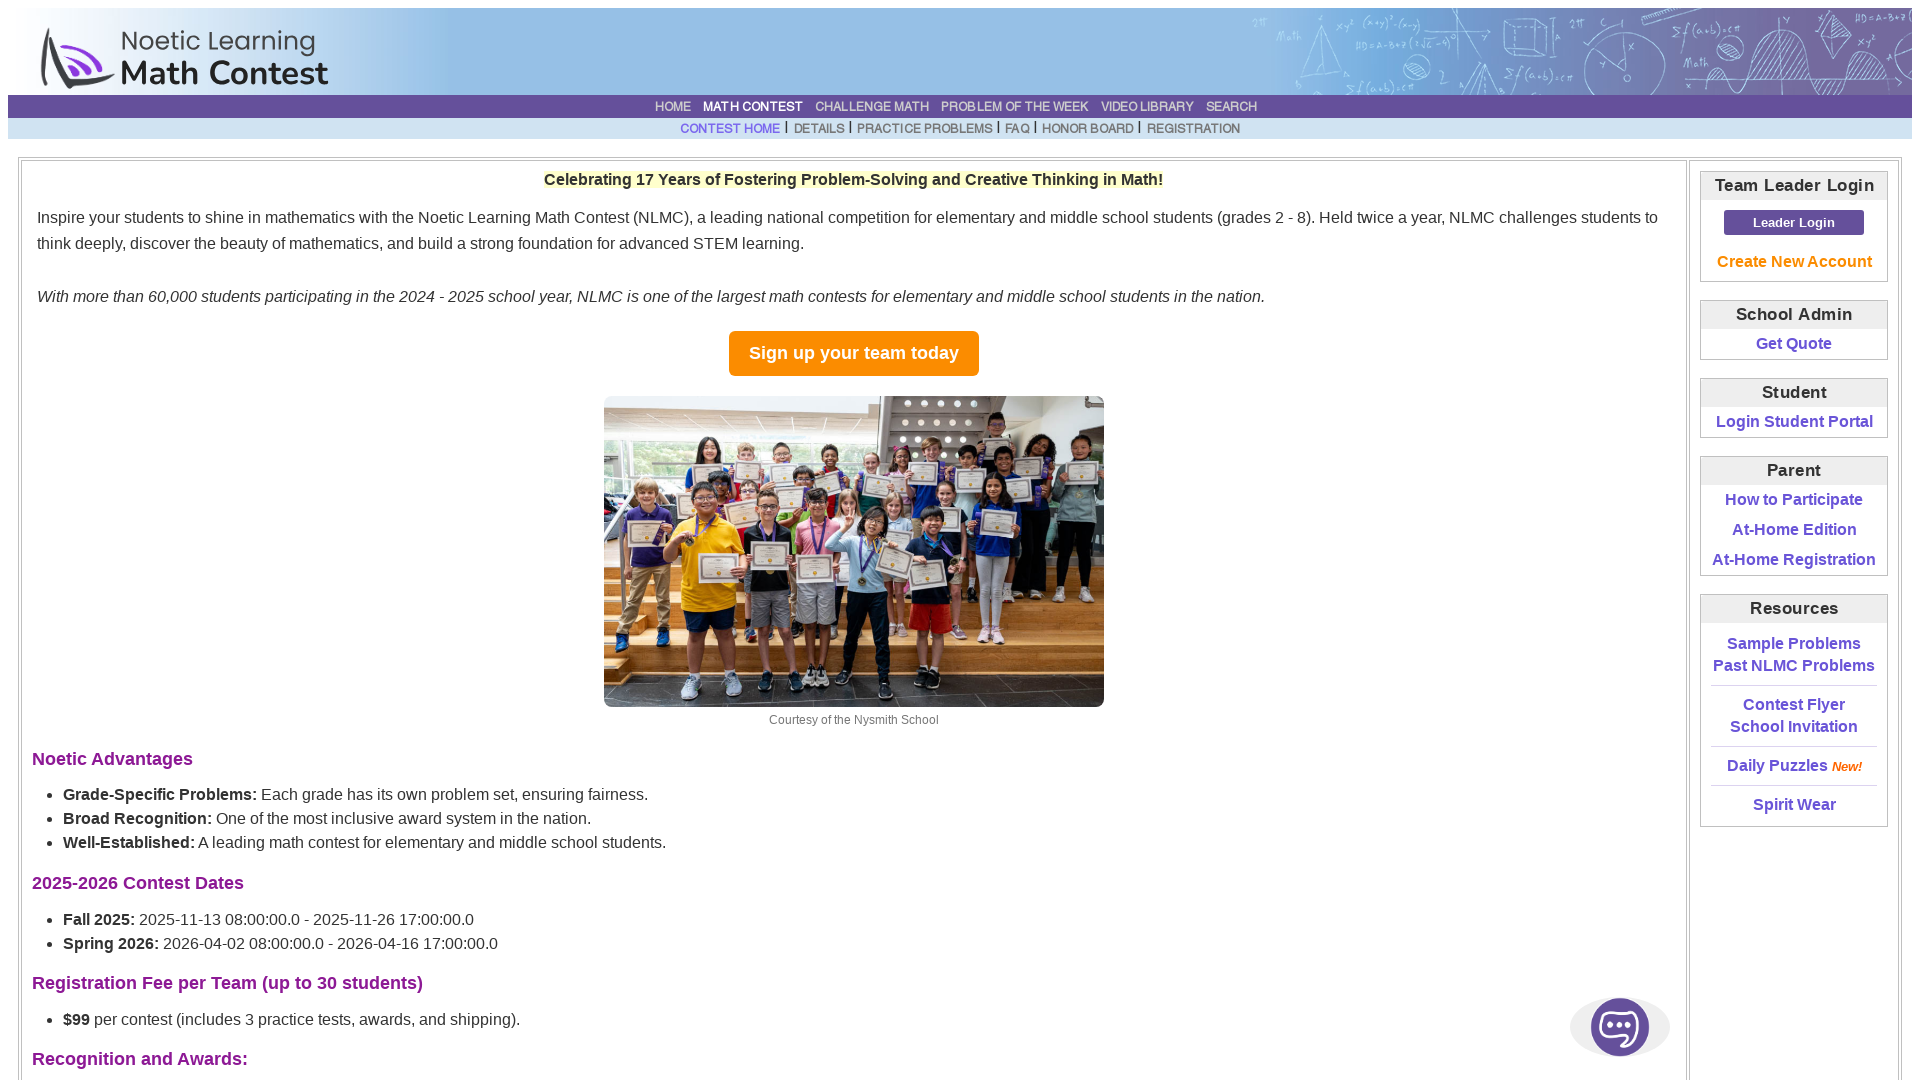

Waited for Noetic Learning Math Contest page to fully load
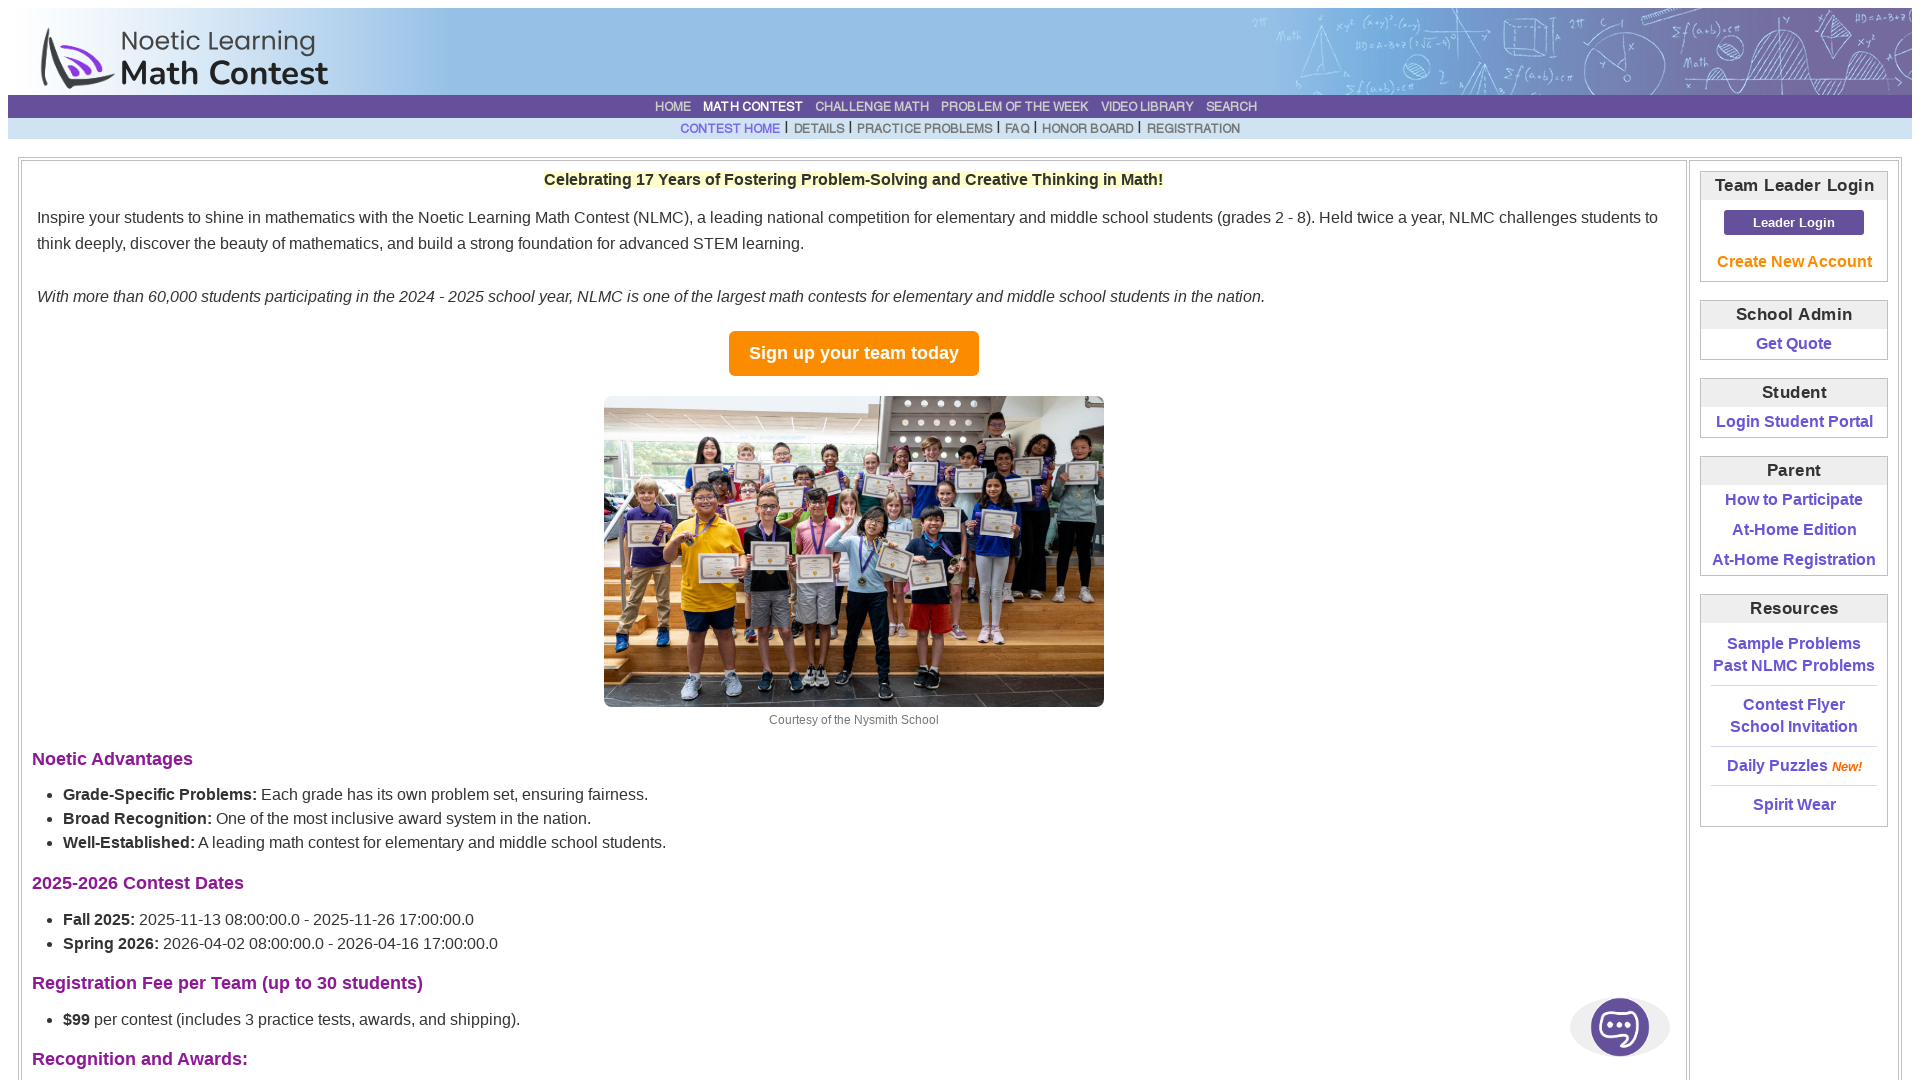

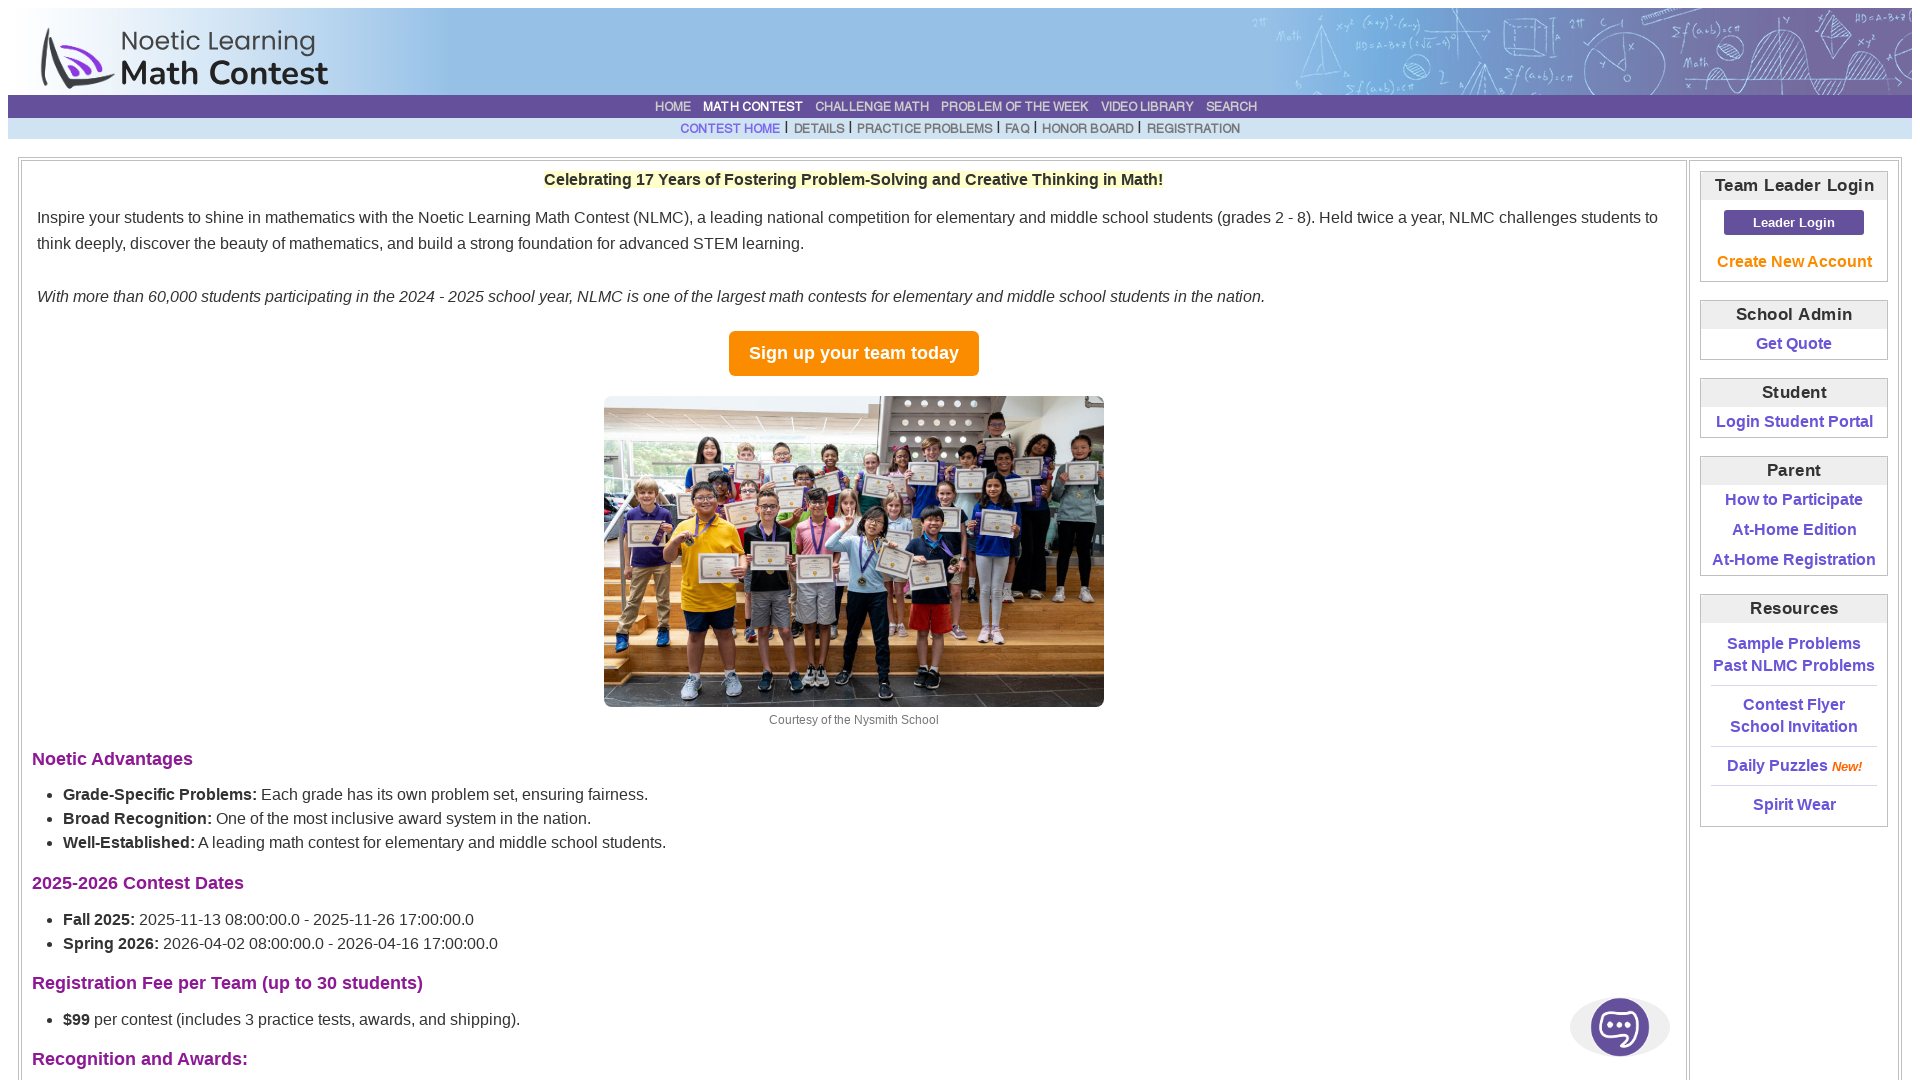